Tests A/B test opt-out by adding the opt-out cookie before navigating to the A/B test page, then verifying the page shows no A/B test.

Starting URL: http://the-internet.herokuapp.com

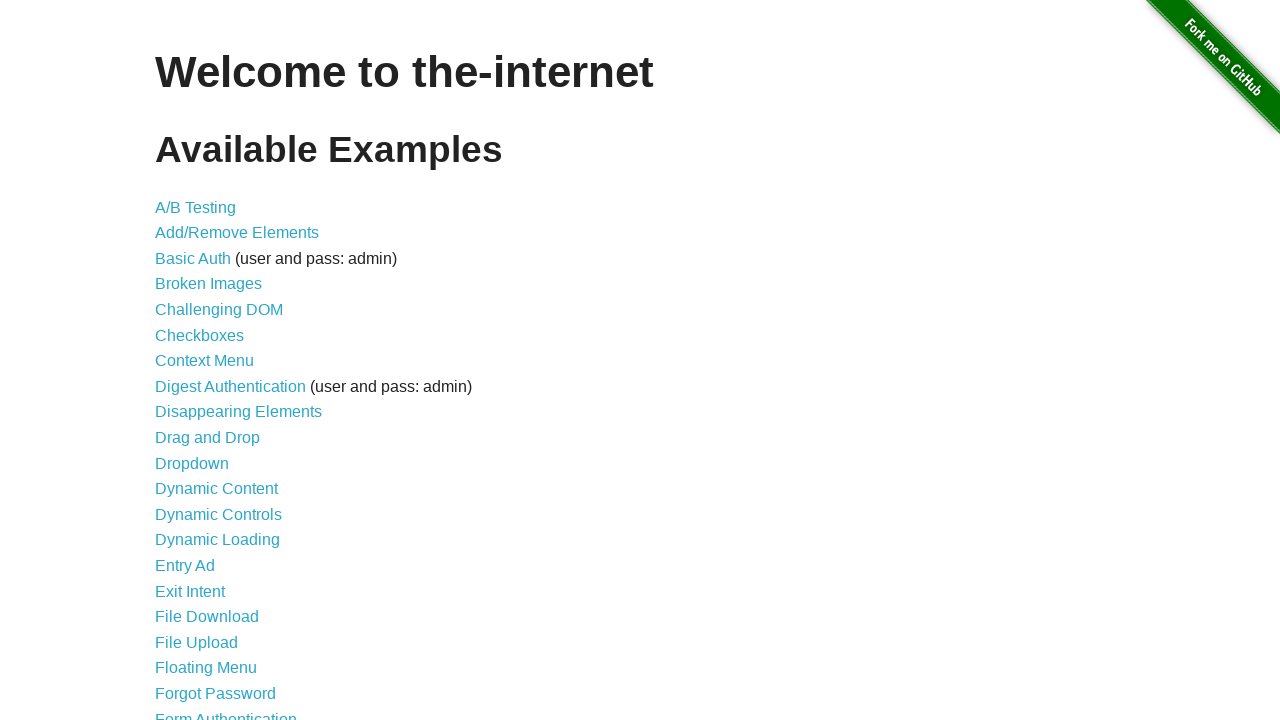

Added optimizelyOptOut cookie with value 'true' to context
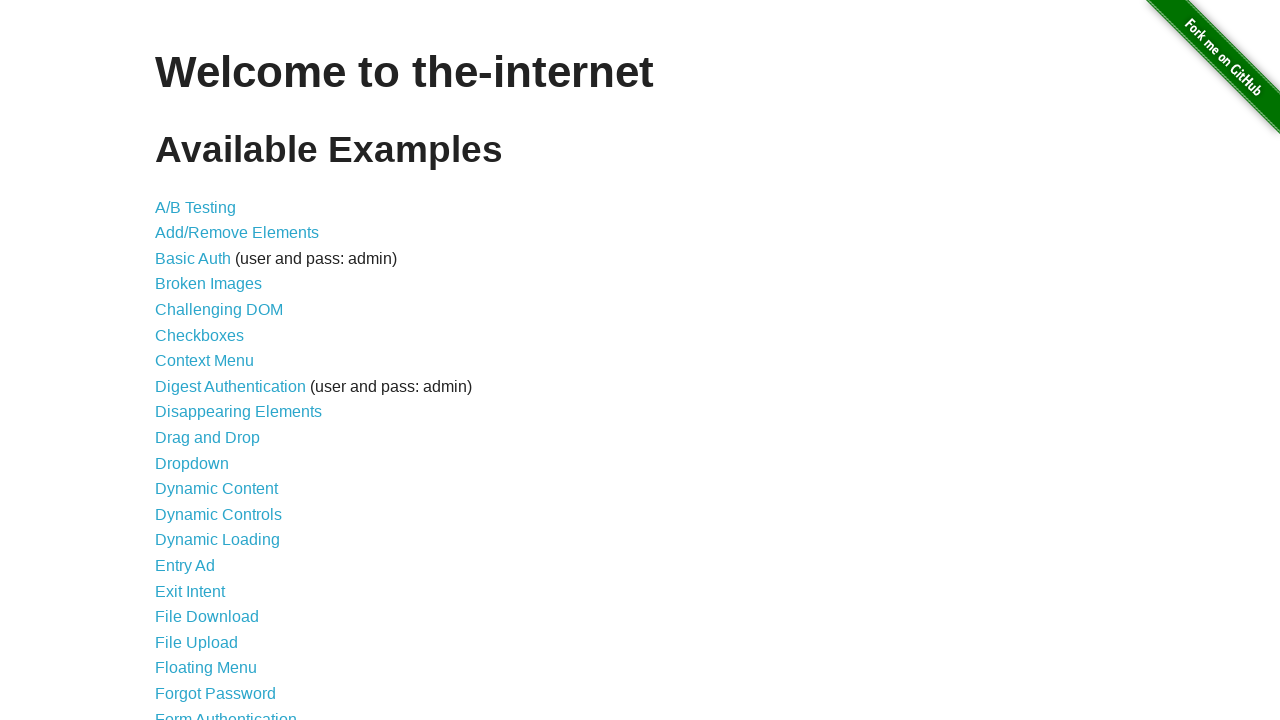

Navigated to A/B test page at http://the-internet.herokuapp.com/abtest
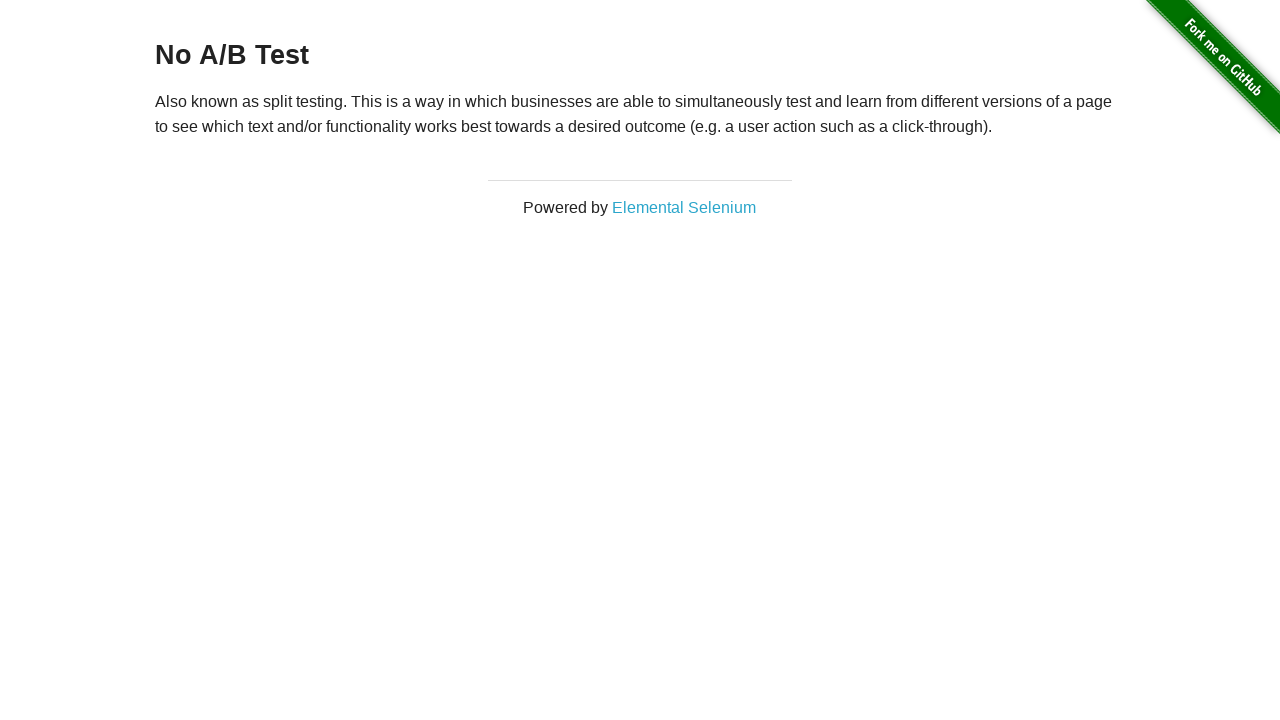

Retrieved heading text: 'No A/B Test'
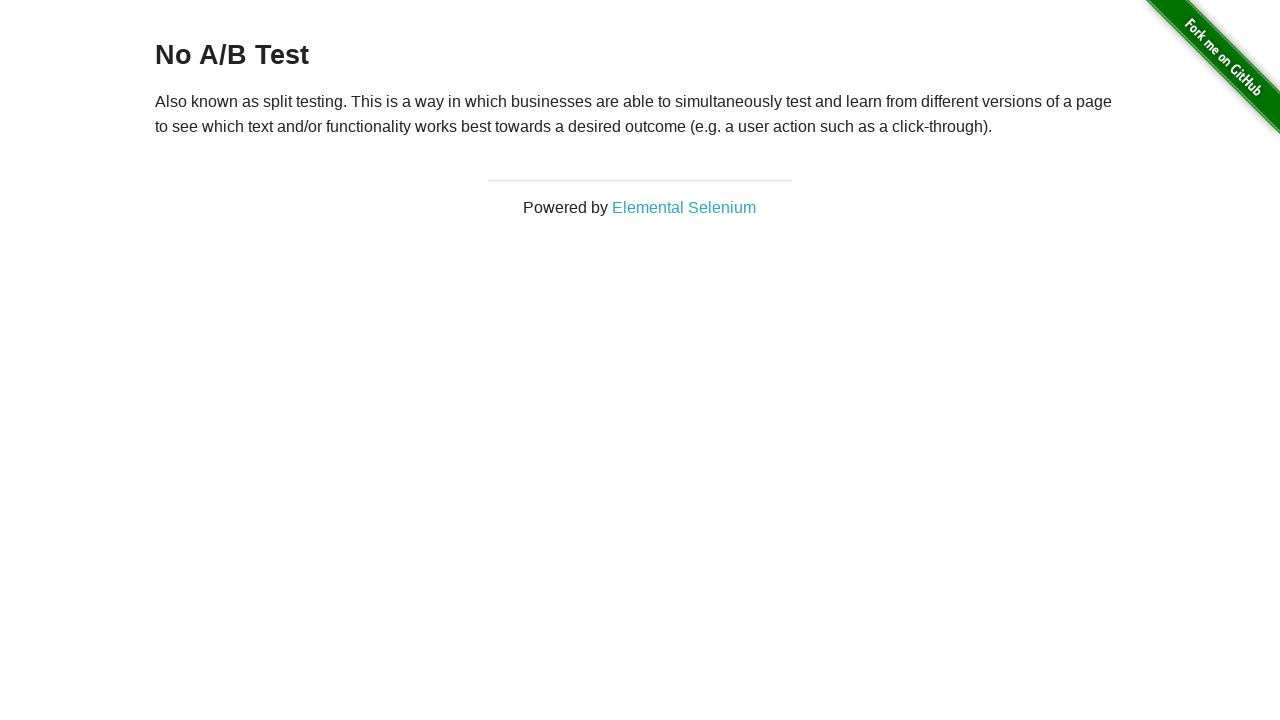

Assertion passed: heading text is 'No A/B Test', confirming opt-out cookie is effective
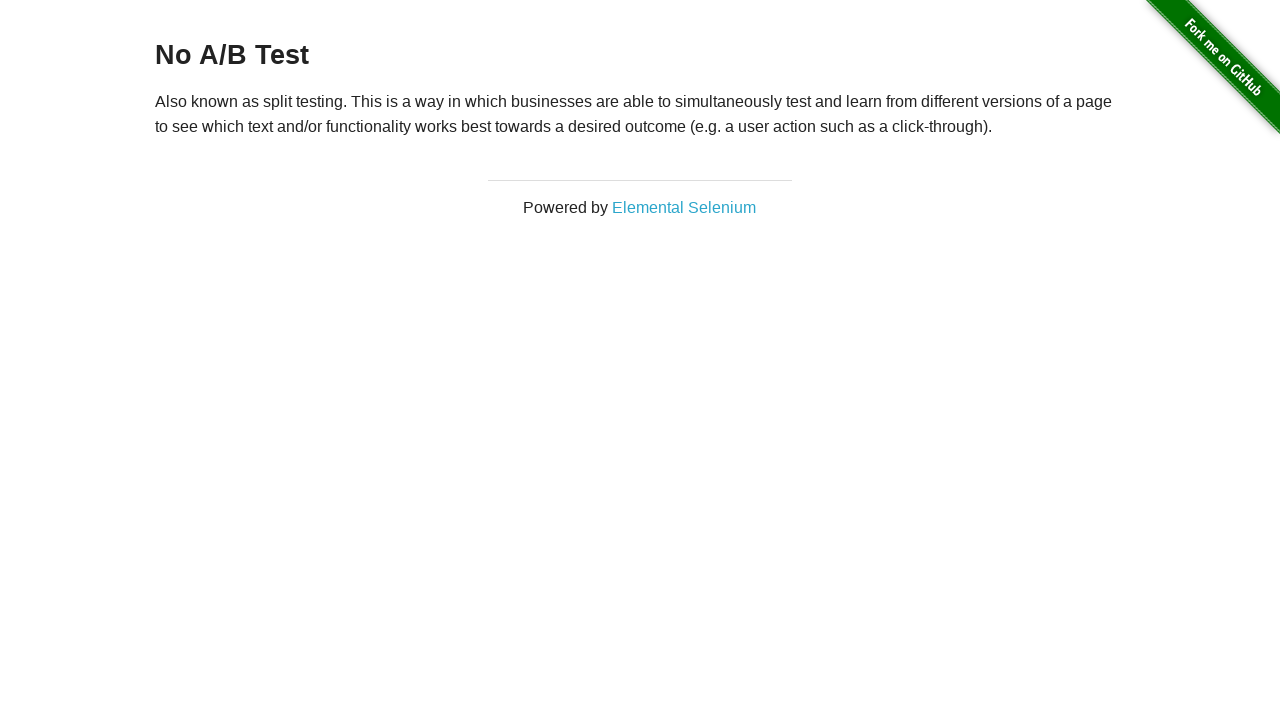

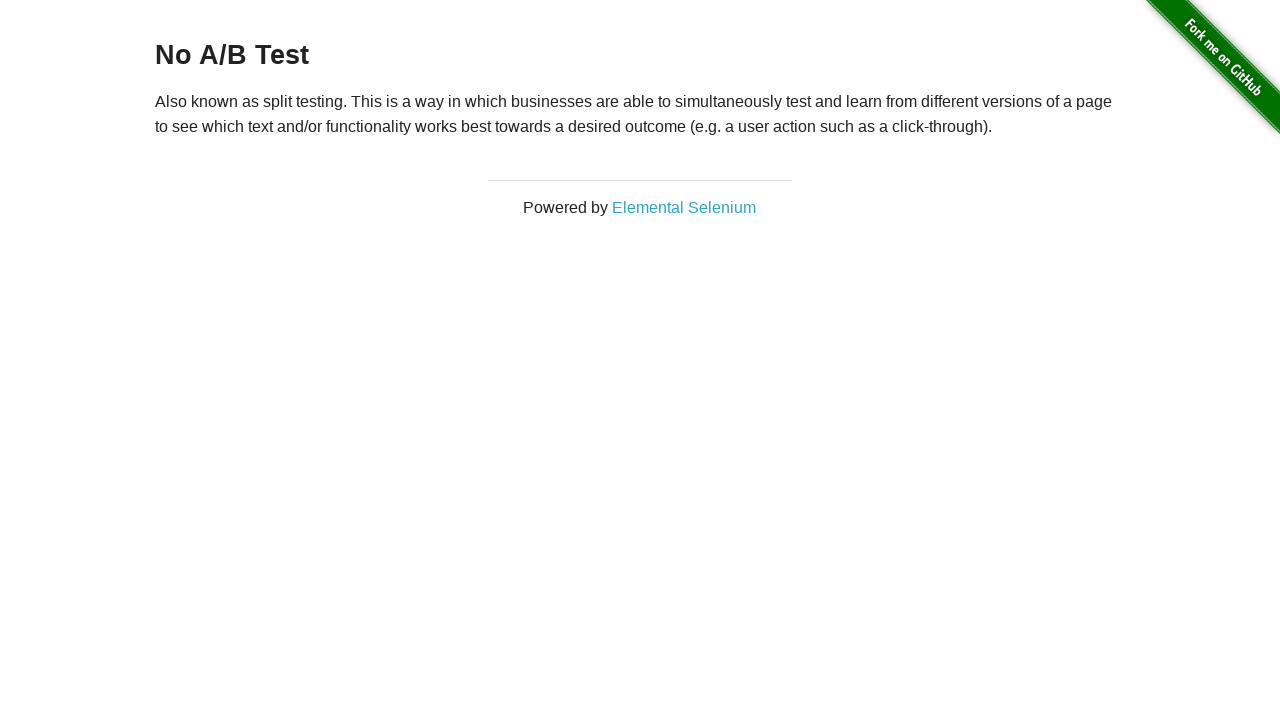